Tests input field enable/disable functionality using control buttons

Starting URL: https://codenboxautomationlab.com/practice/

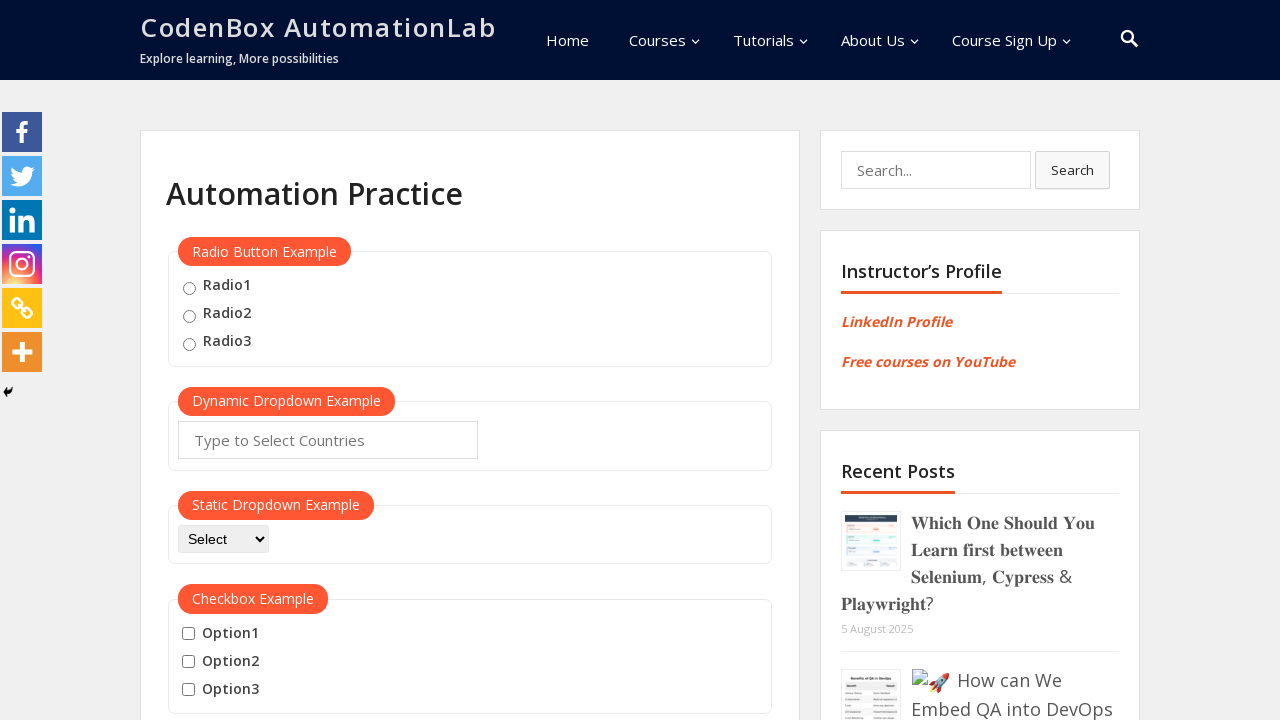

Clicked disable button to disable the input field at (217, 361) on #disabled-button
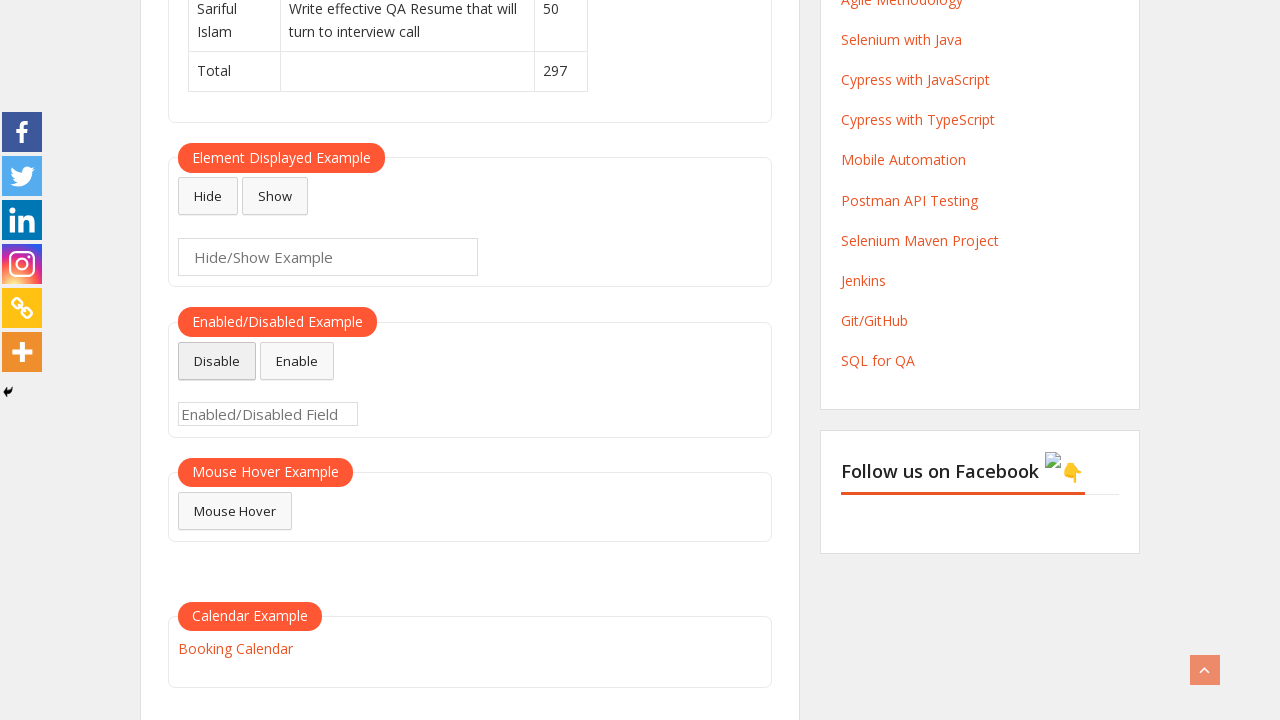

Clicked enable button to enable the input field at (297, 361) on #enabled-button
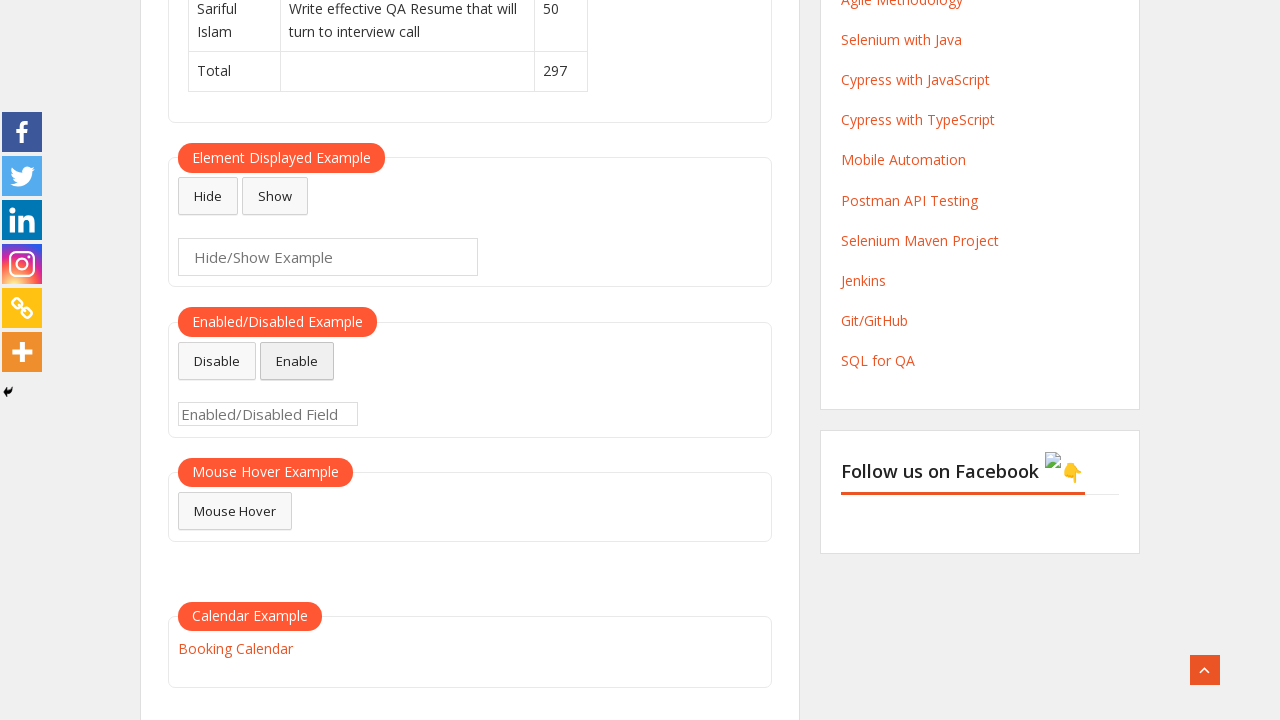

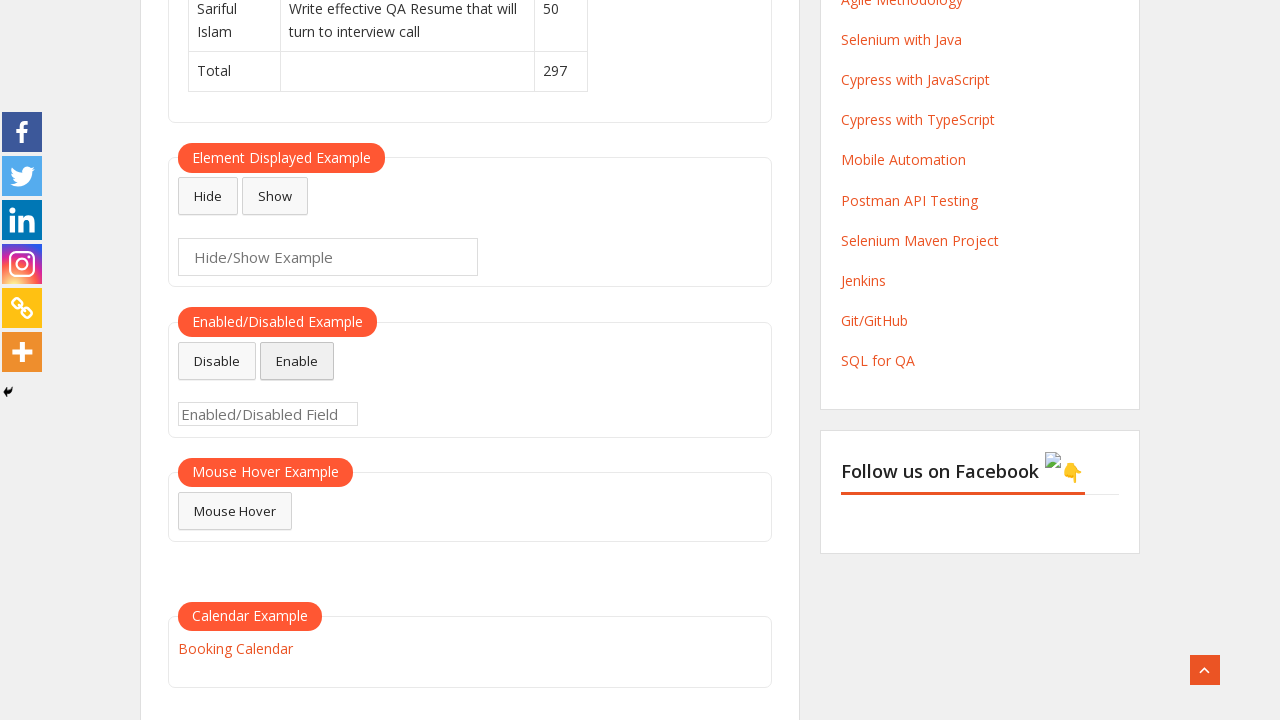